Tests dynamic table generation and verifies at least a minimum number of rows are created

Starting URL: https://testpages.eviltester.com/styled/tag/dynamic-table.html

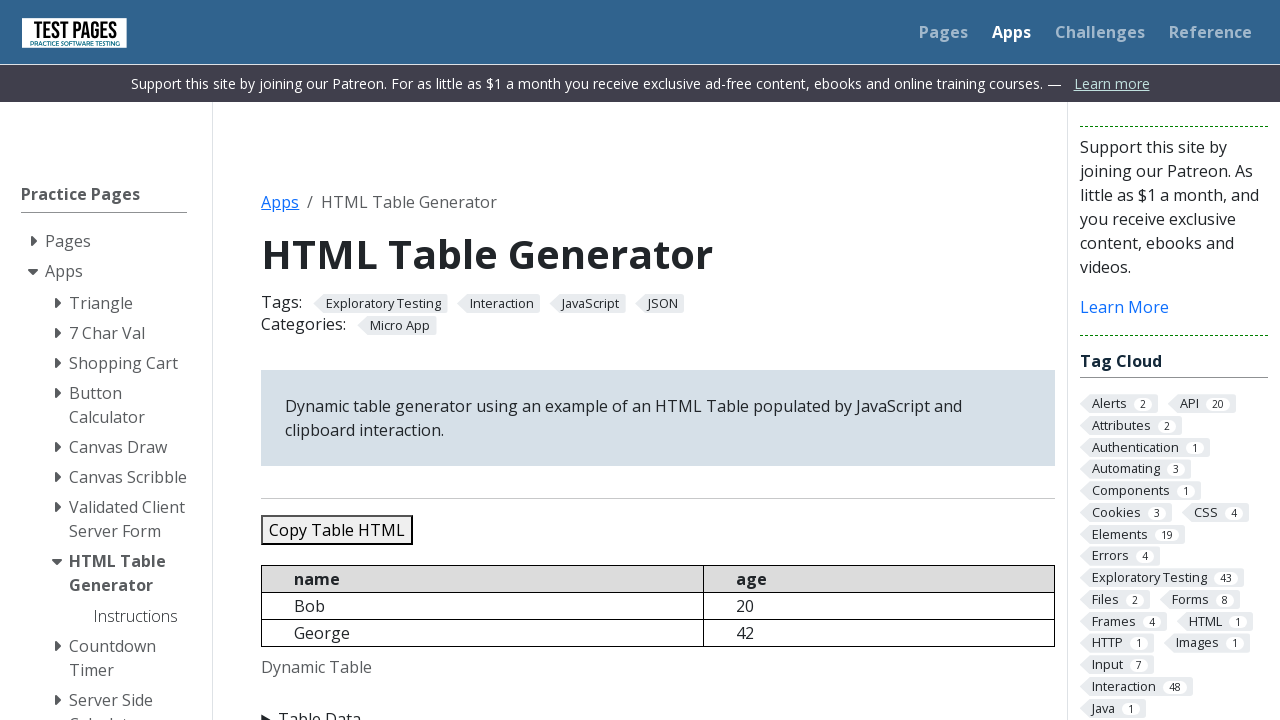

Clicked on 'Table Data' to expand section at (658, 708) on internal:text="Table Data"i
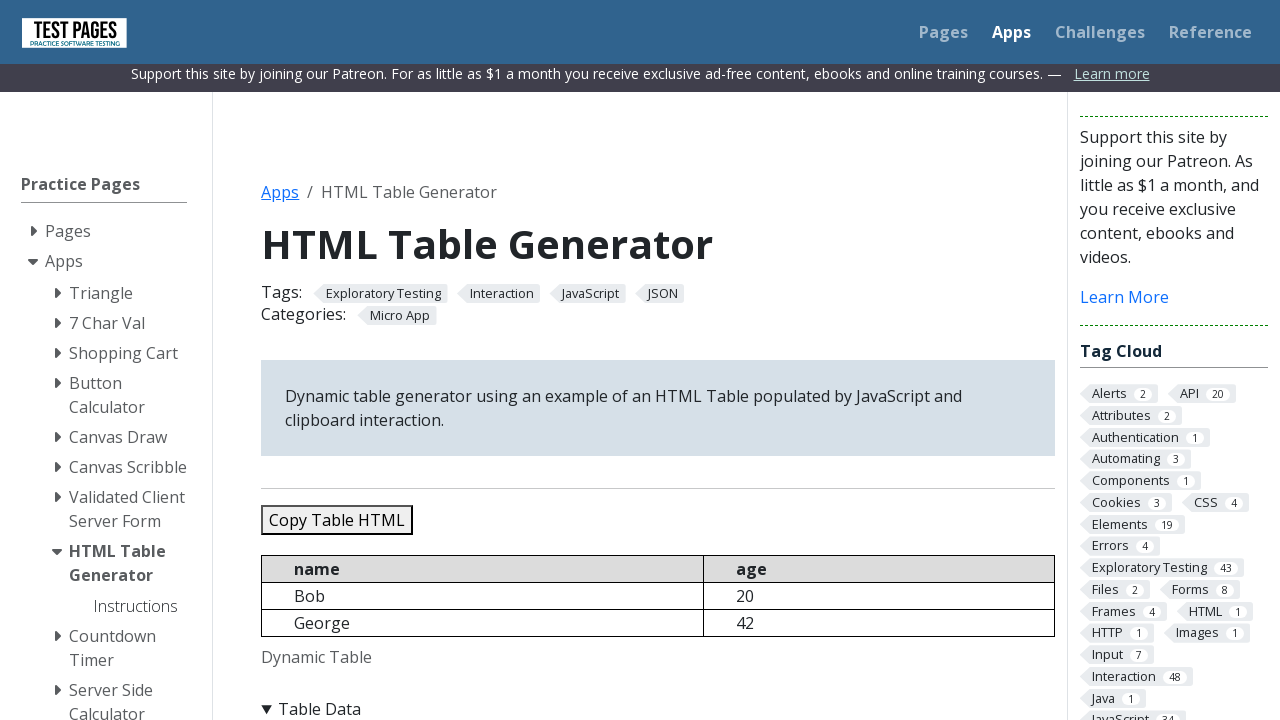

Filled JSON data textarea with test data containing 3 records on #jsondata
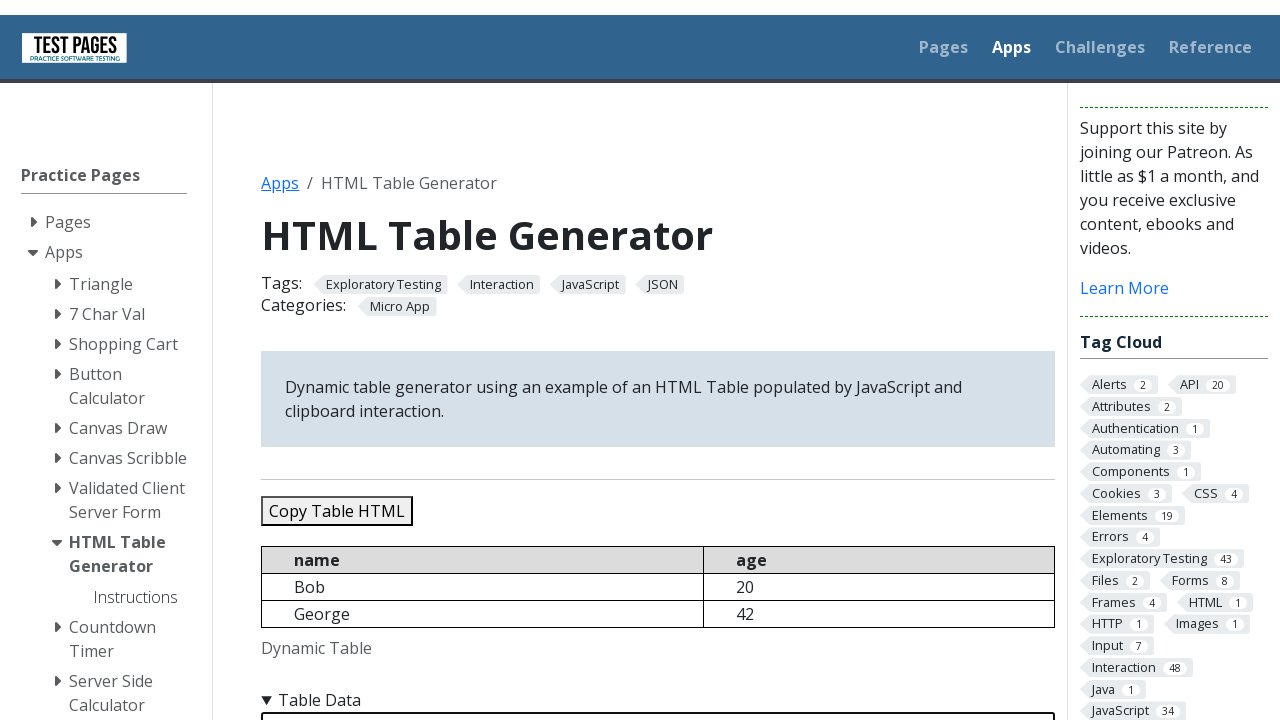

Clicked 'Refresh Table' button to generate dynamic table at (359, 360) on internal:role=button[name="Refresh Table"i]
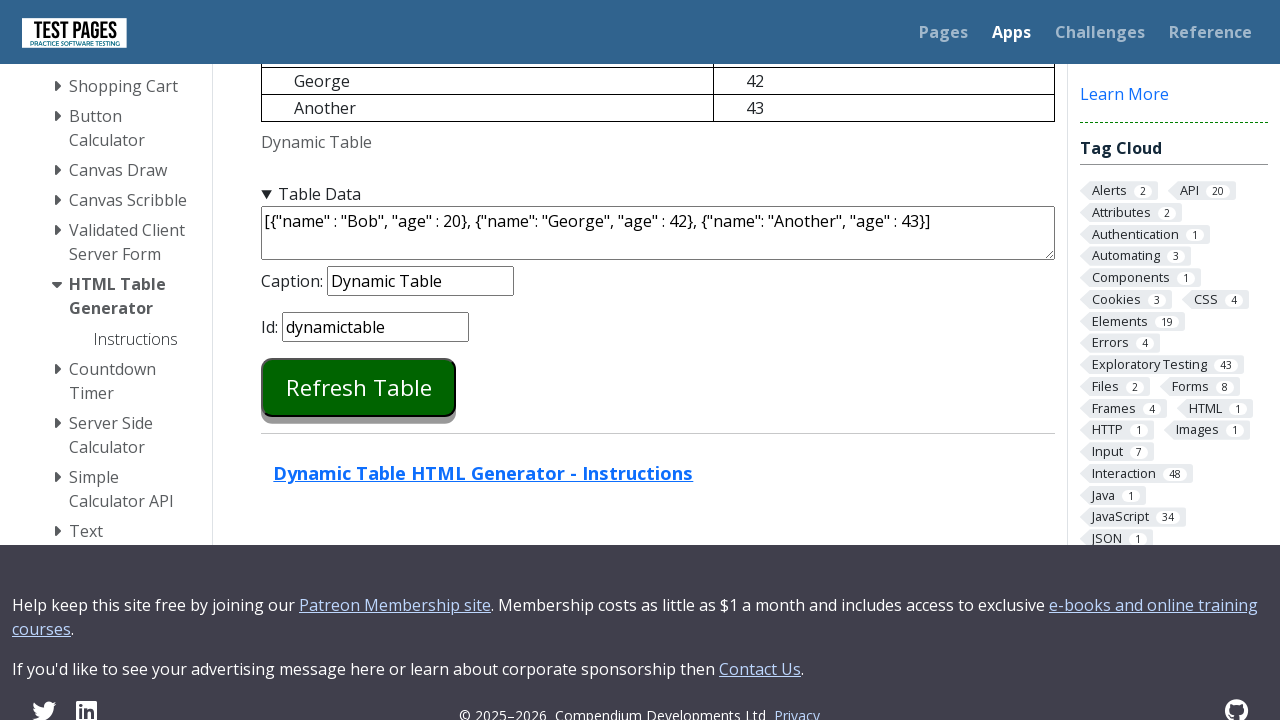

Verified at least 3 table rows were created
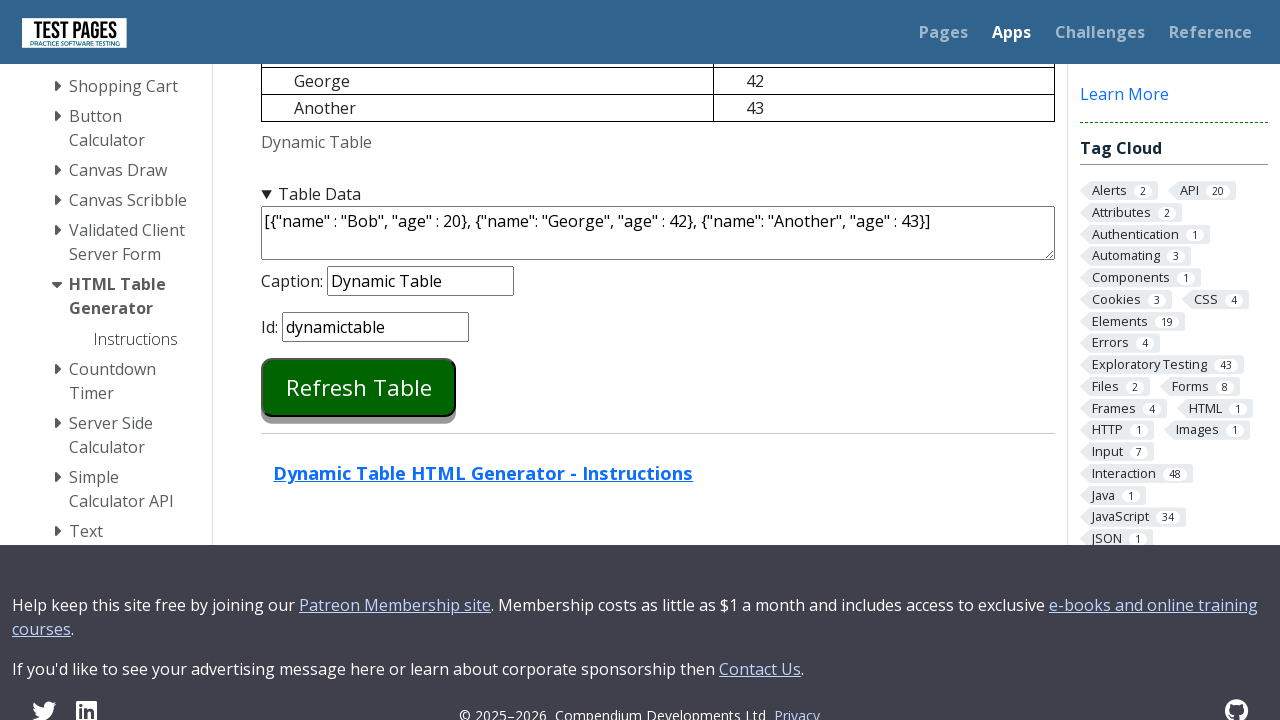

Verified at least 4 table rows were created
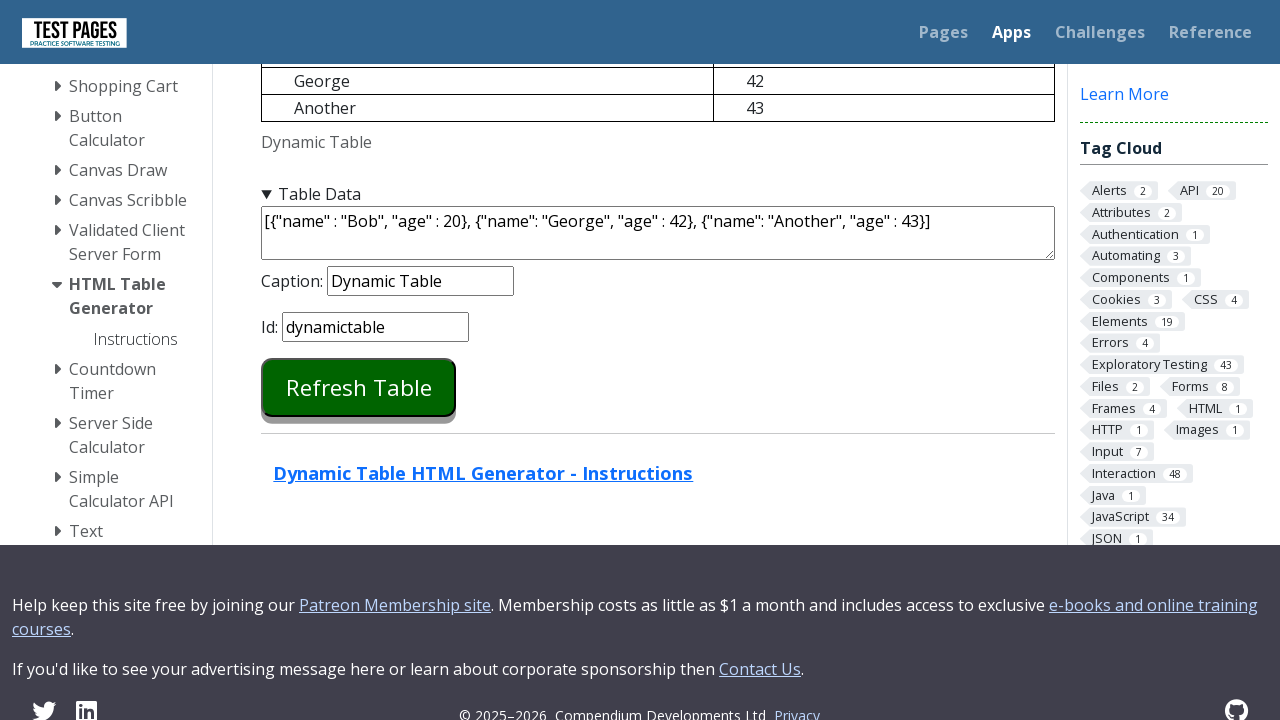

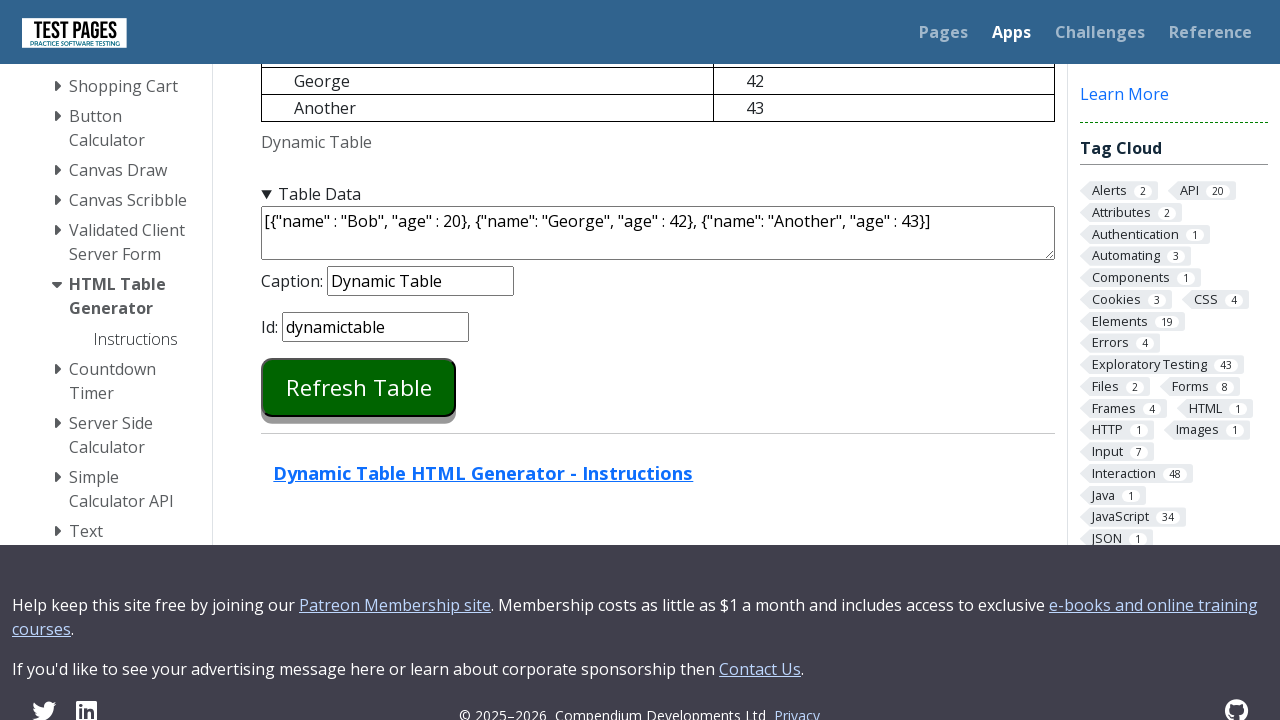